Tests prompt dialog handling by entering text in the prompt and verifying the result

Starting URL: https://webengine-test.azurewebsites.net/

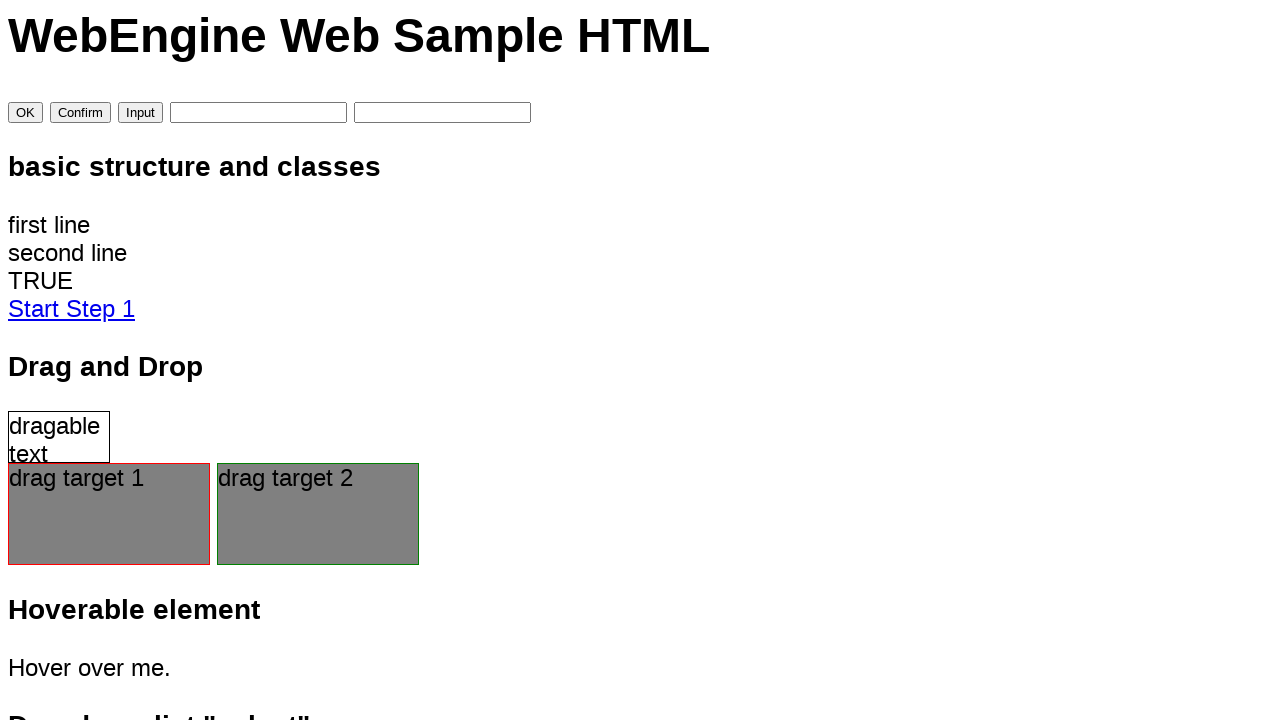

Set up dialog handler to accept prompt with text 'helloworld'
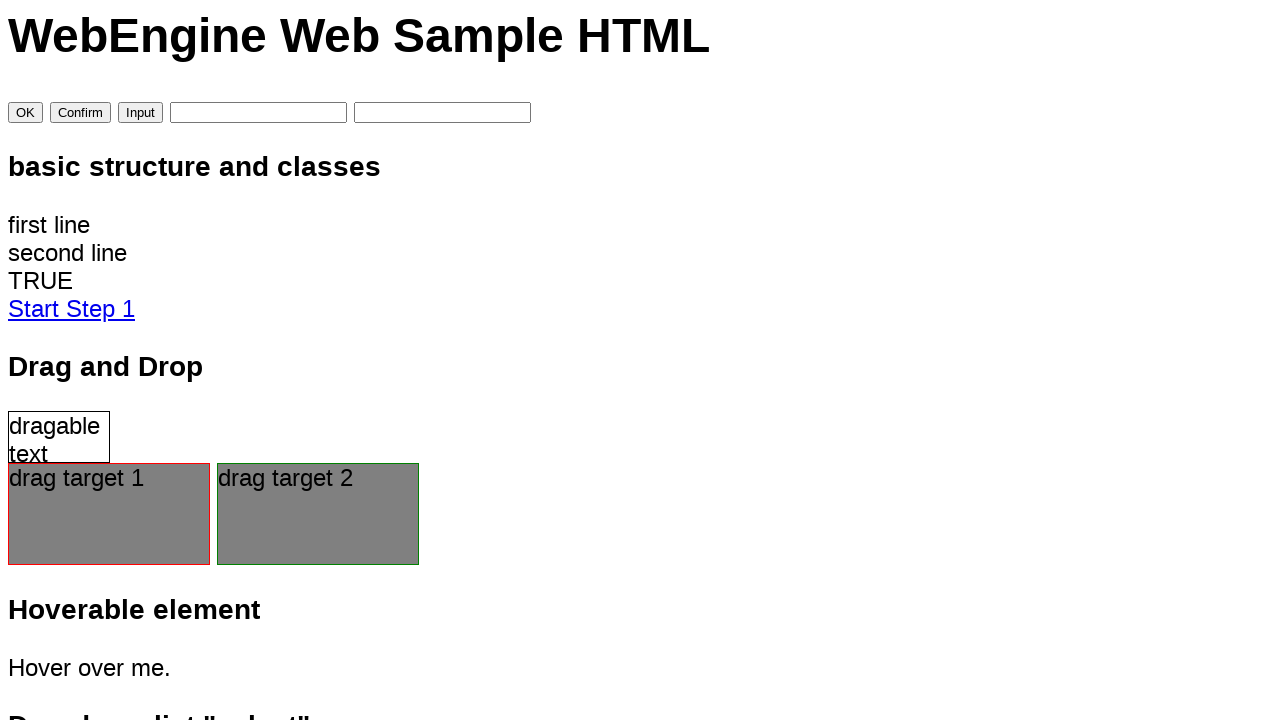

Clicked Input button to trigger prompt dialog at (140, 113) on input[value='Input']
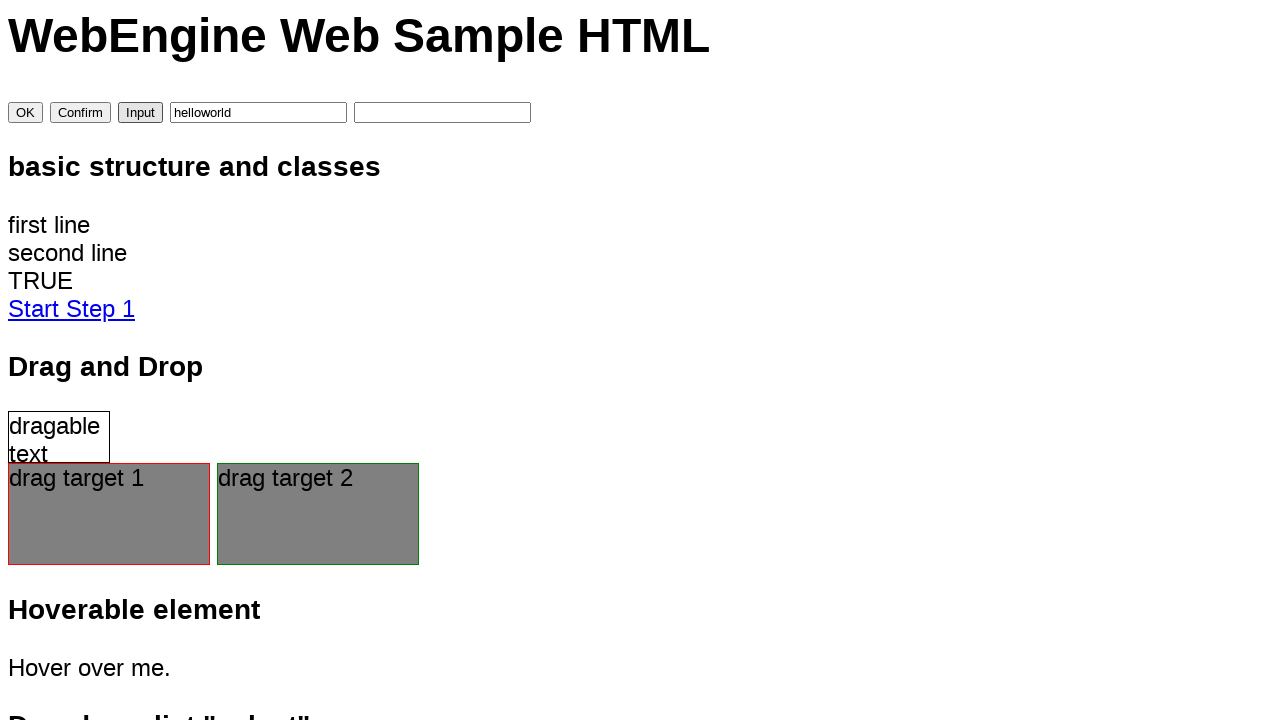

Waited 500ms for dialog to be handled and result to update
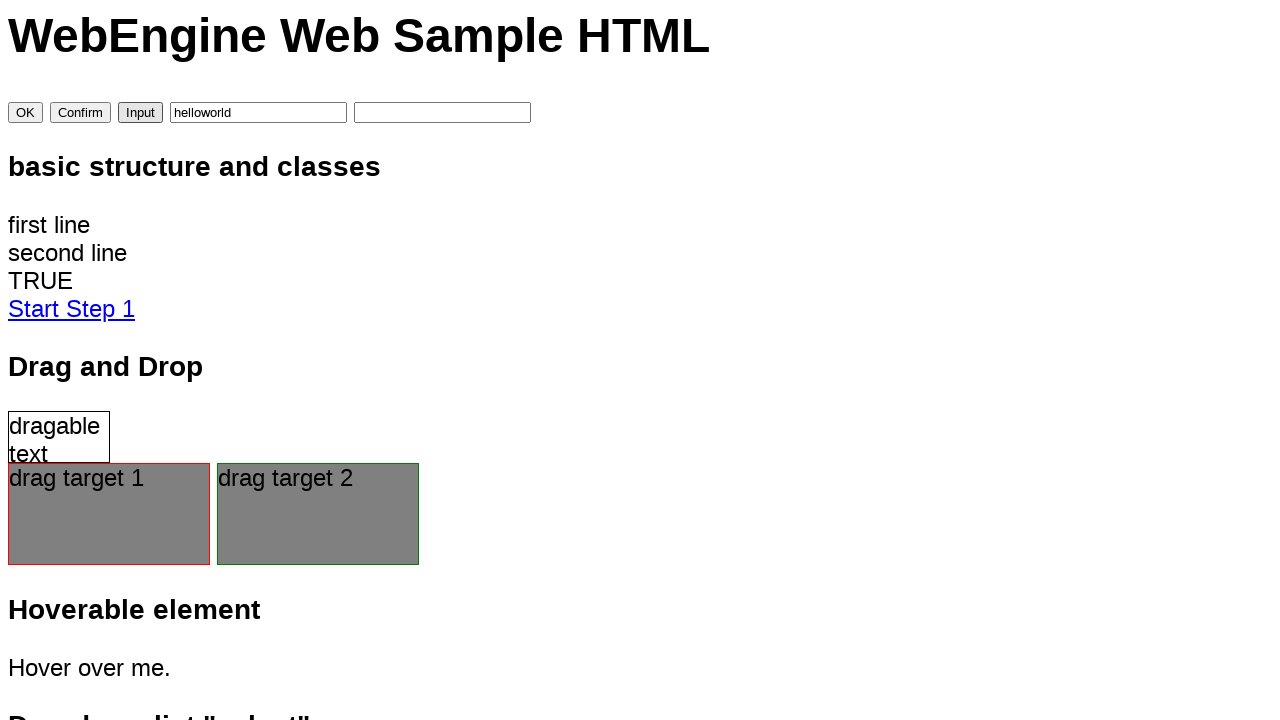

Retrieved input value from #inputValue element
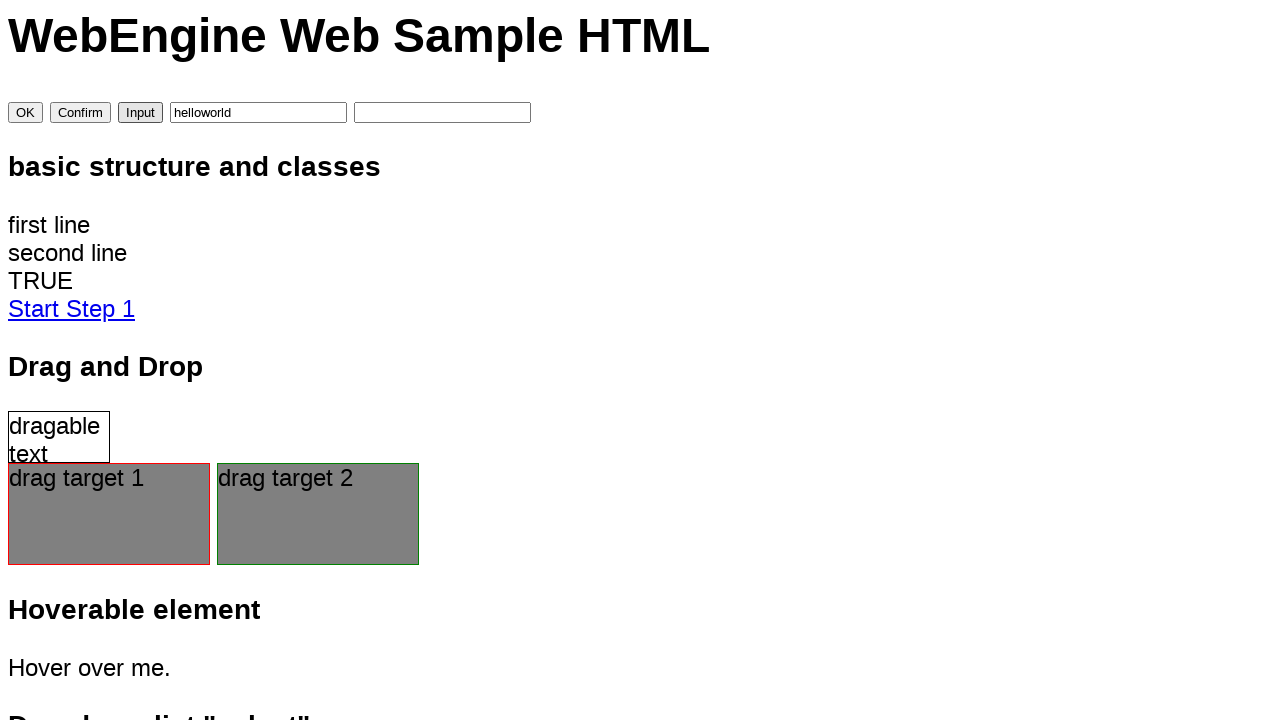

Verified input value equals 'helloworld'
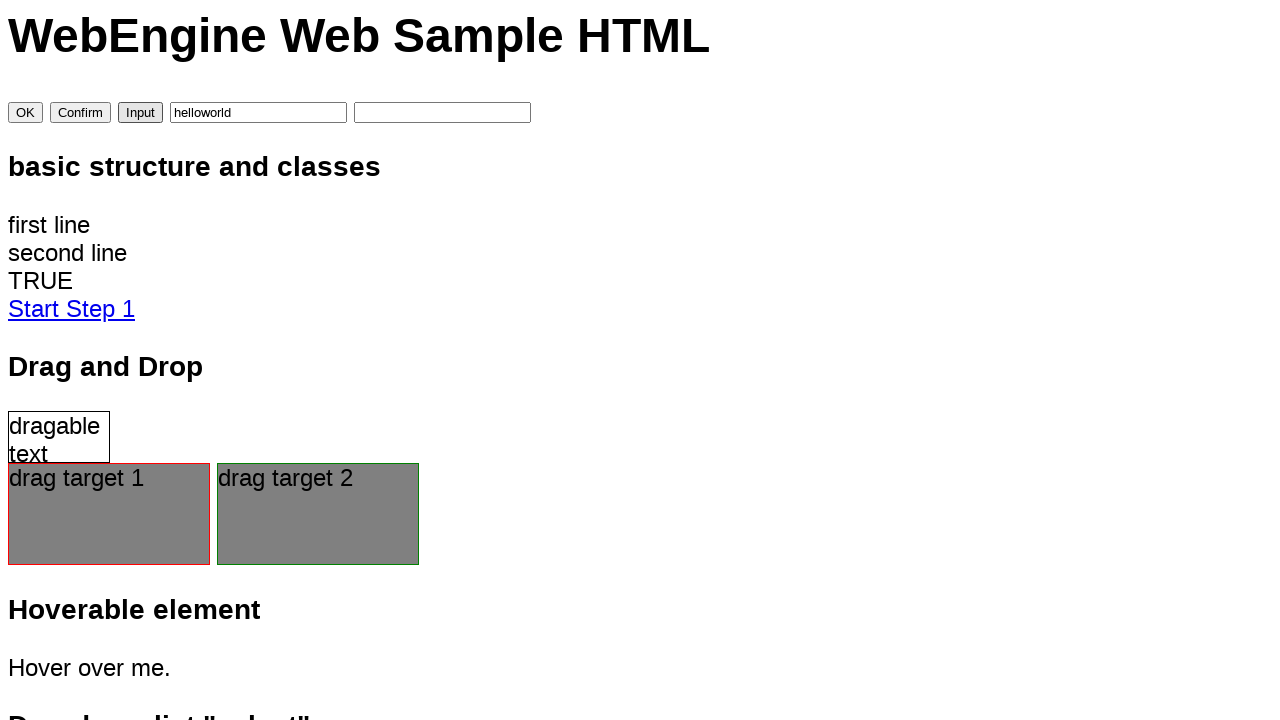

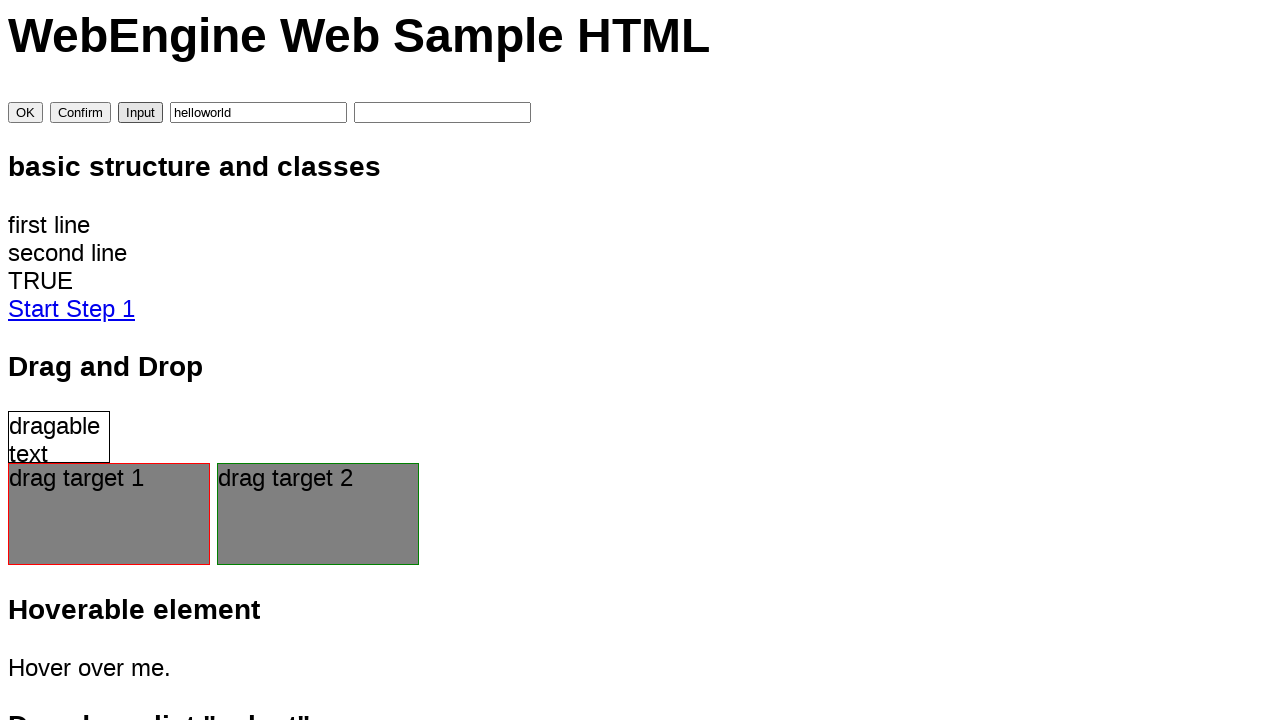